Tests various input field operations including entering text, appending text, clearing fields, and checking field states

Starting URL: https://letcode.in/edit

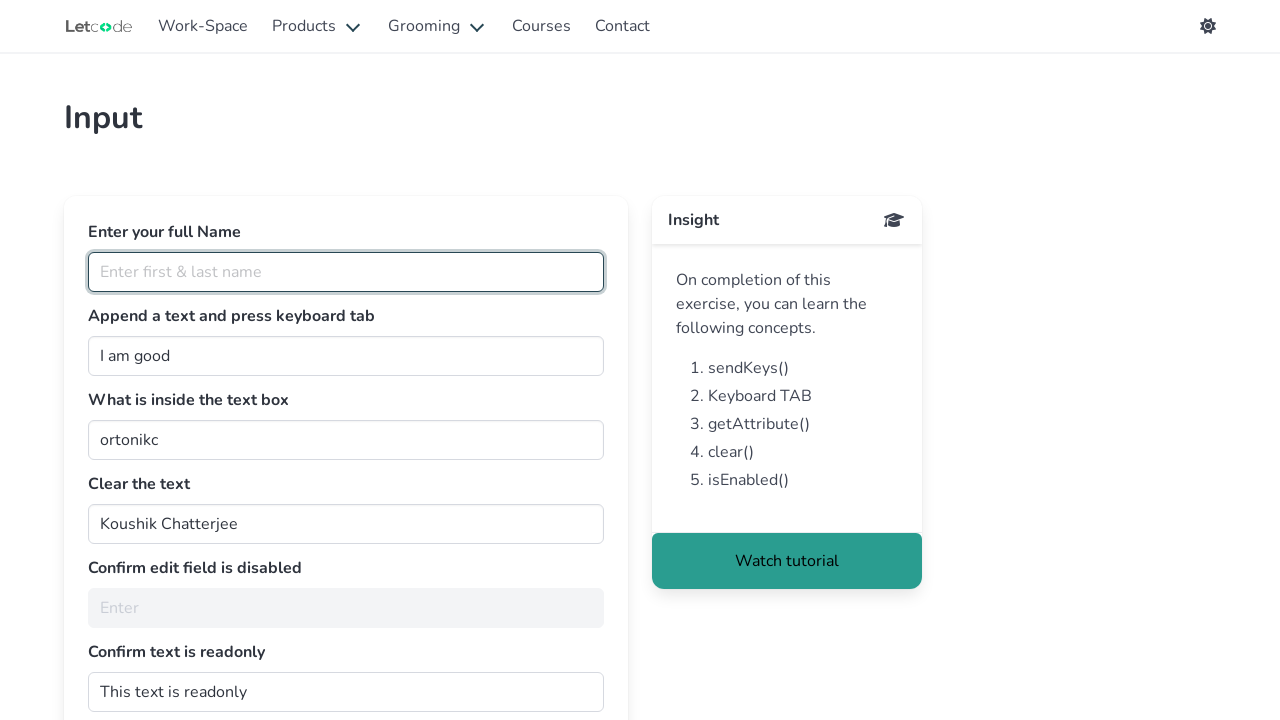

Entered full name 'Nuray Mercan' in fullName field on //input[@id='fullName']
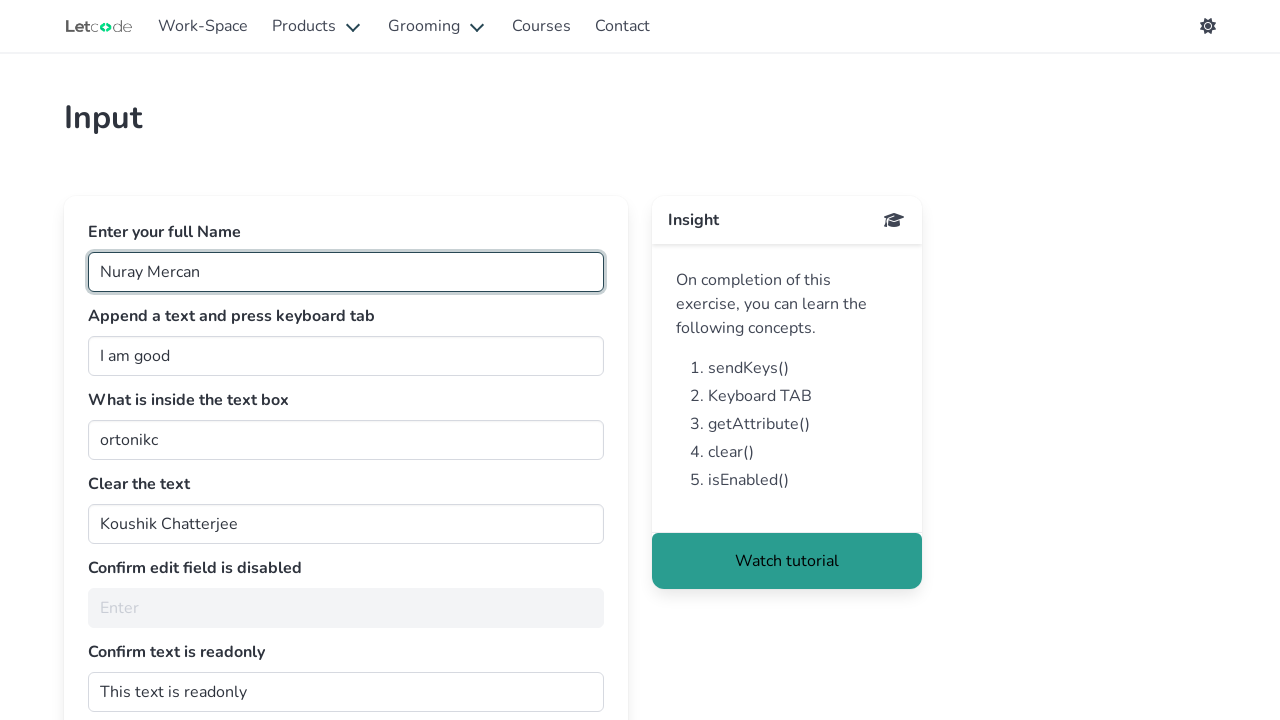

Filled join field with 'person' on #join
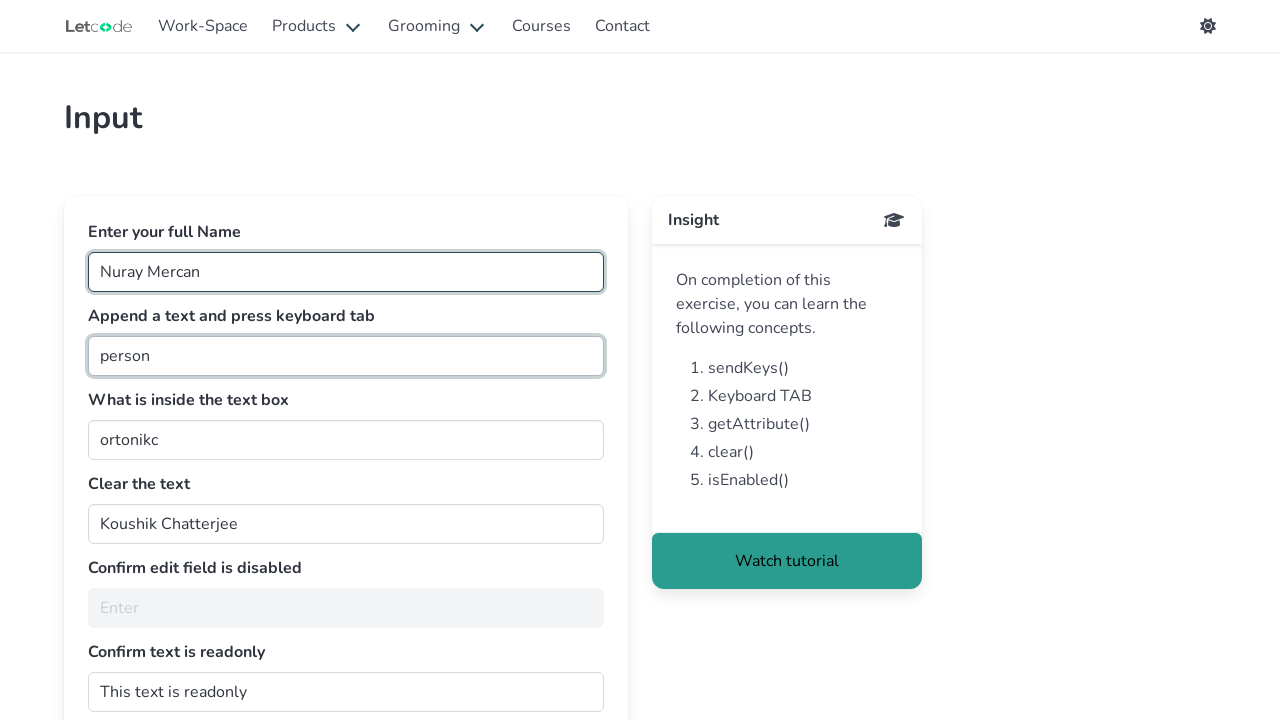

Pressed Tab key to move focus to next field
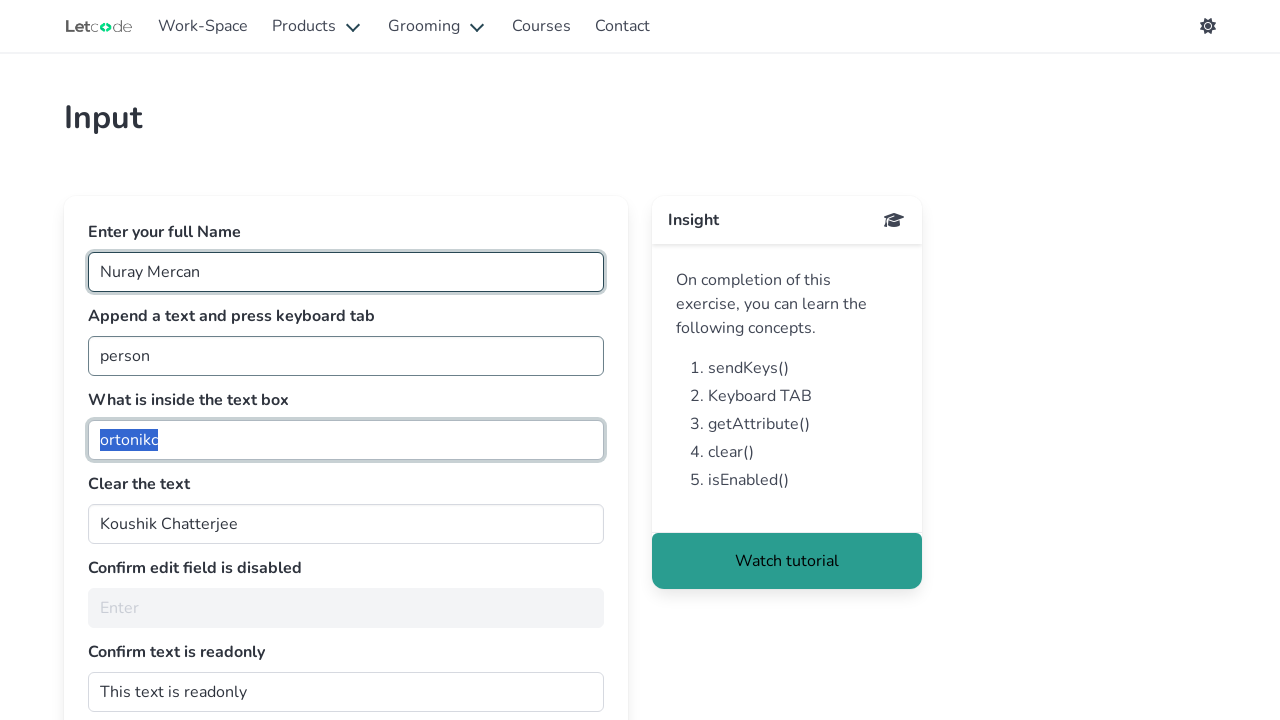

Retrieved value from getMe field: 'ortonikc'
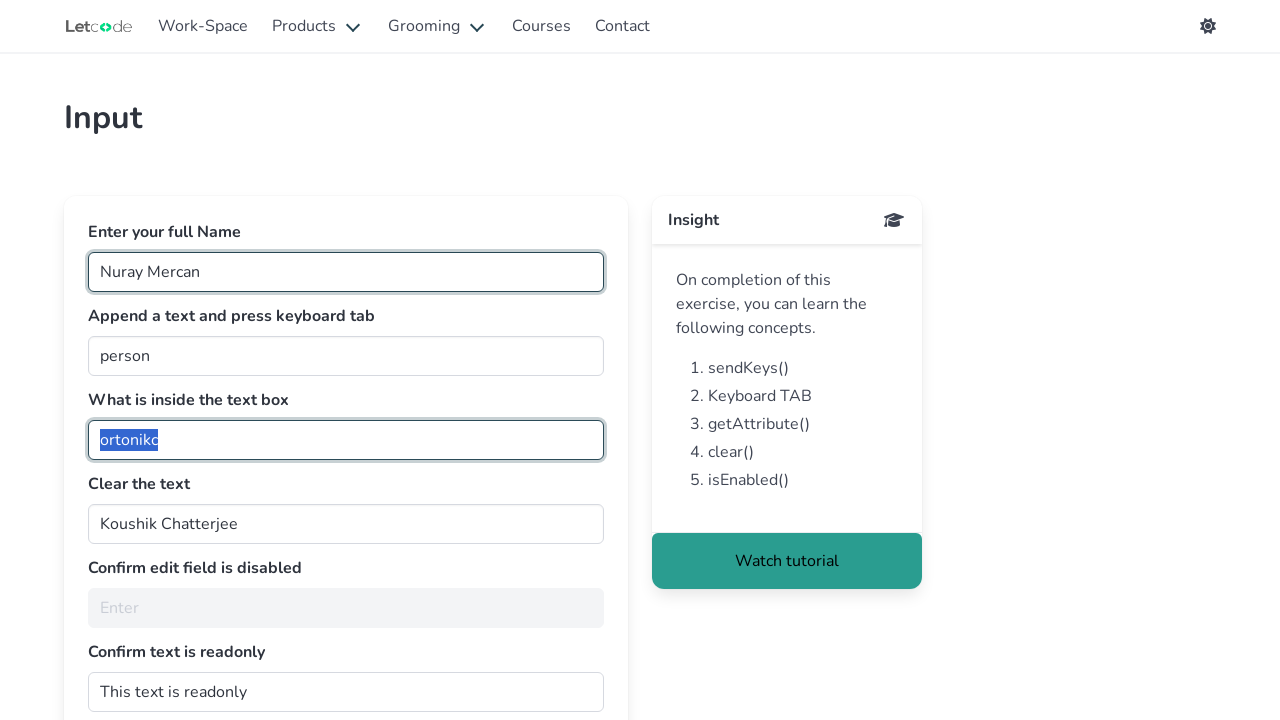

Cleared the clearMe text field on #clearMe
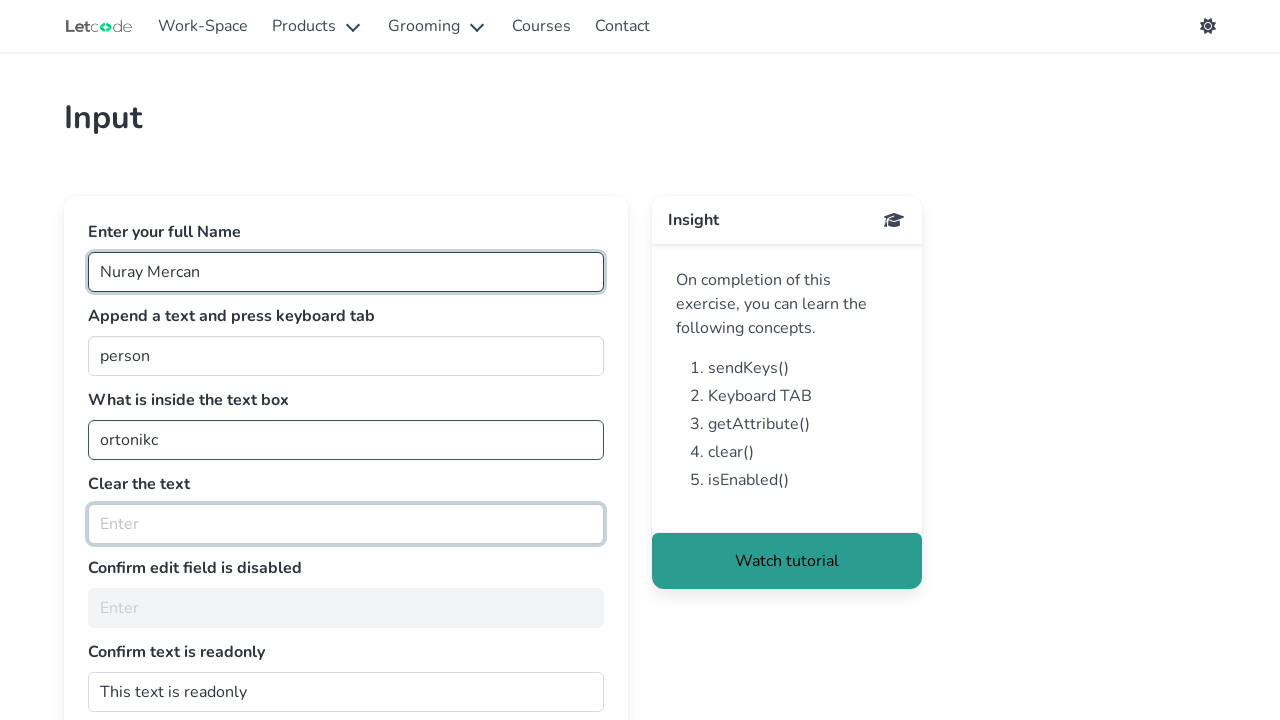

Checked if noEdit field is enabled: False
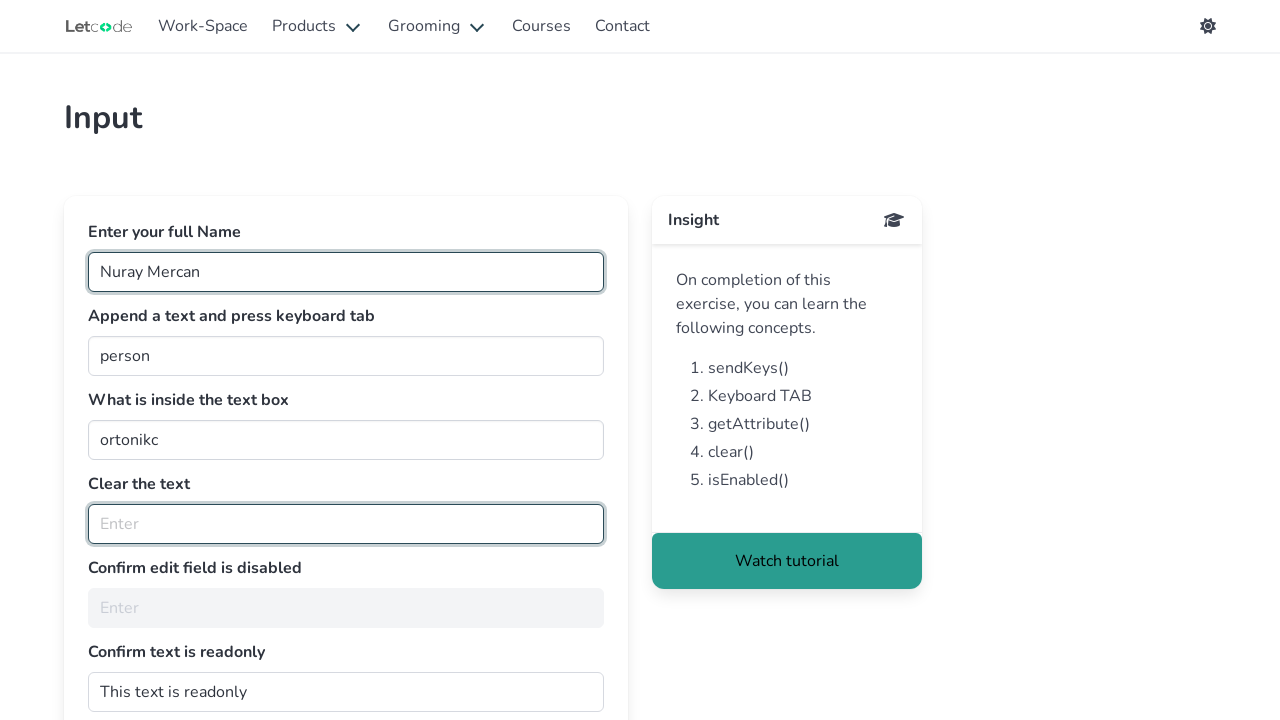

Checked readonly attribute of dontwrite field: 
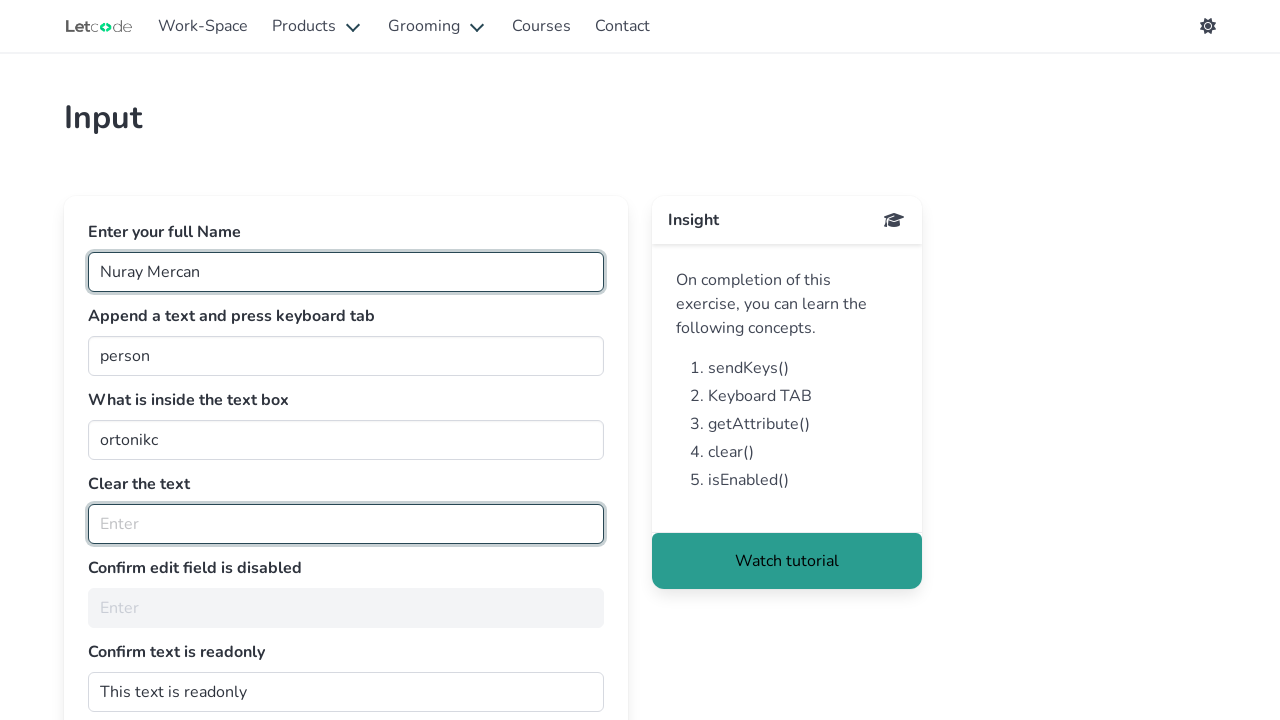

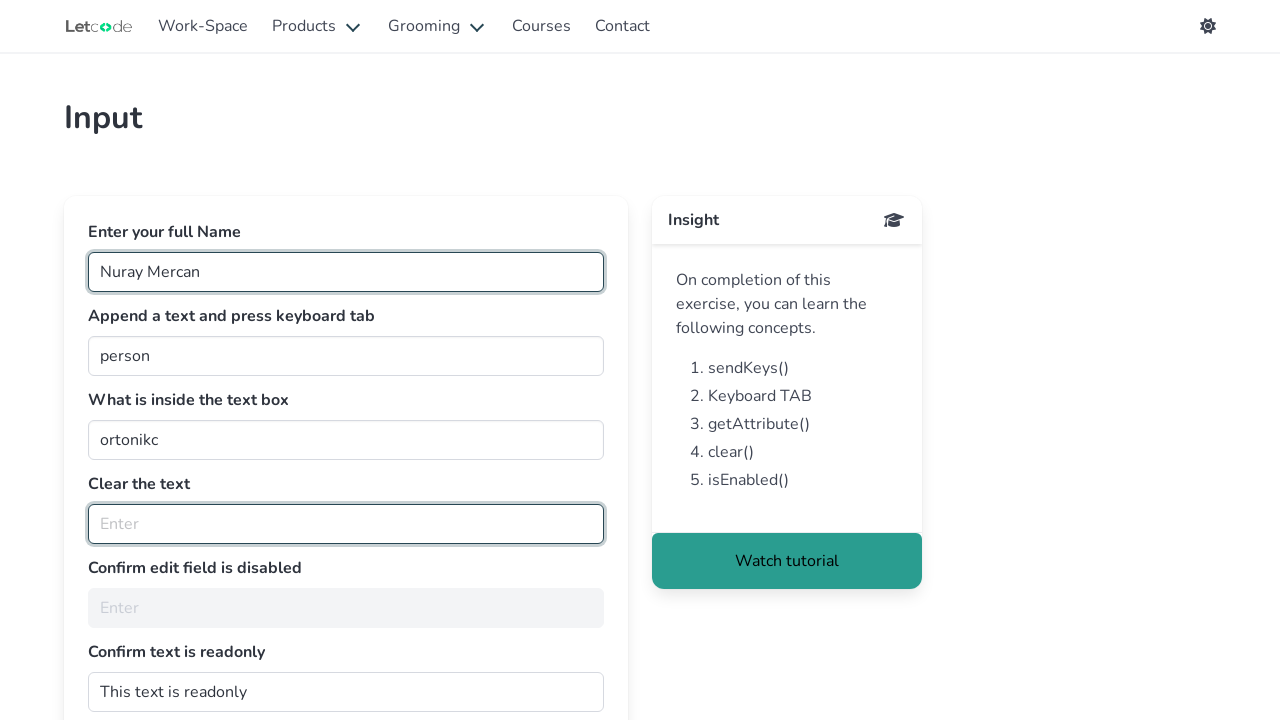